Tests double click button functionality by performing a double click action and verifying the resulting message

Starting URL: https://demoqa.com/buttons

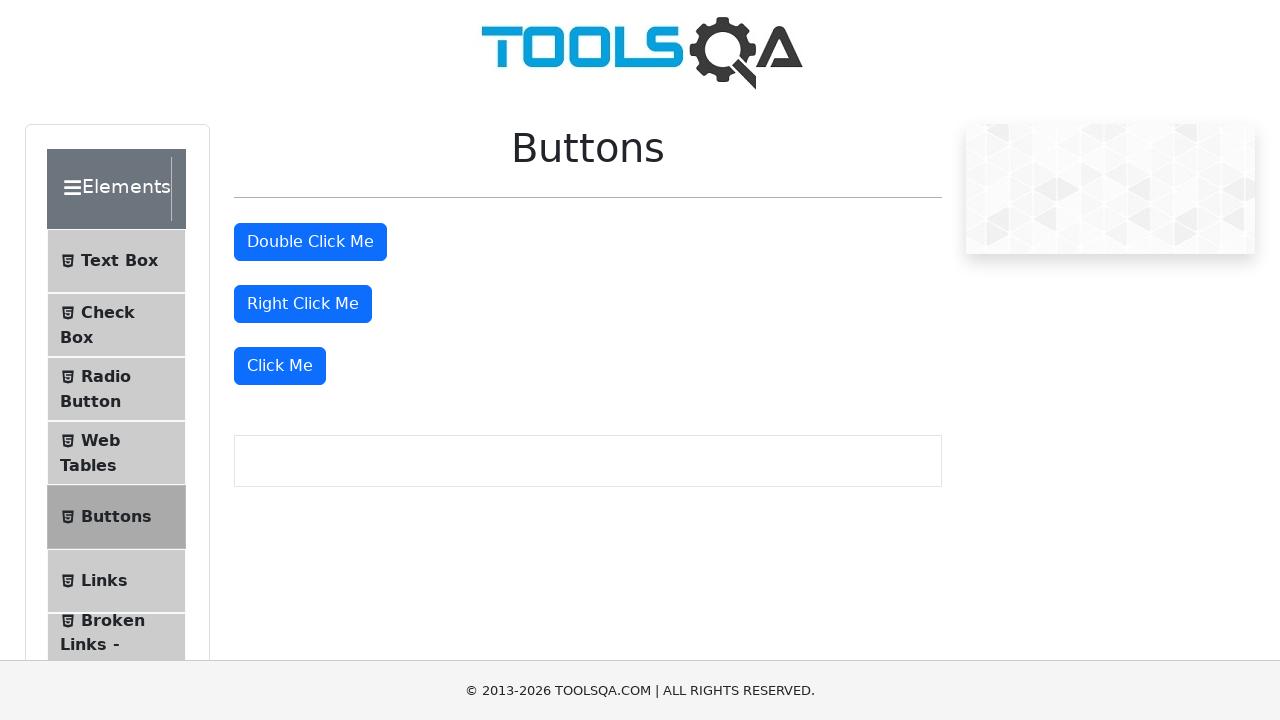

Located and double-clicked the double click button at (310, 242) on #doubleClickBtn
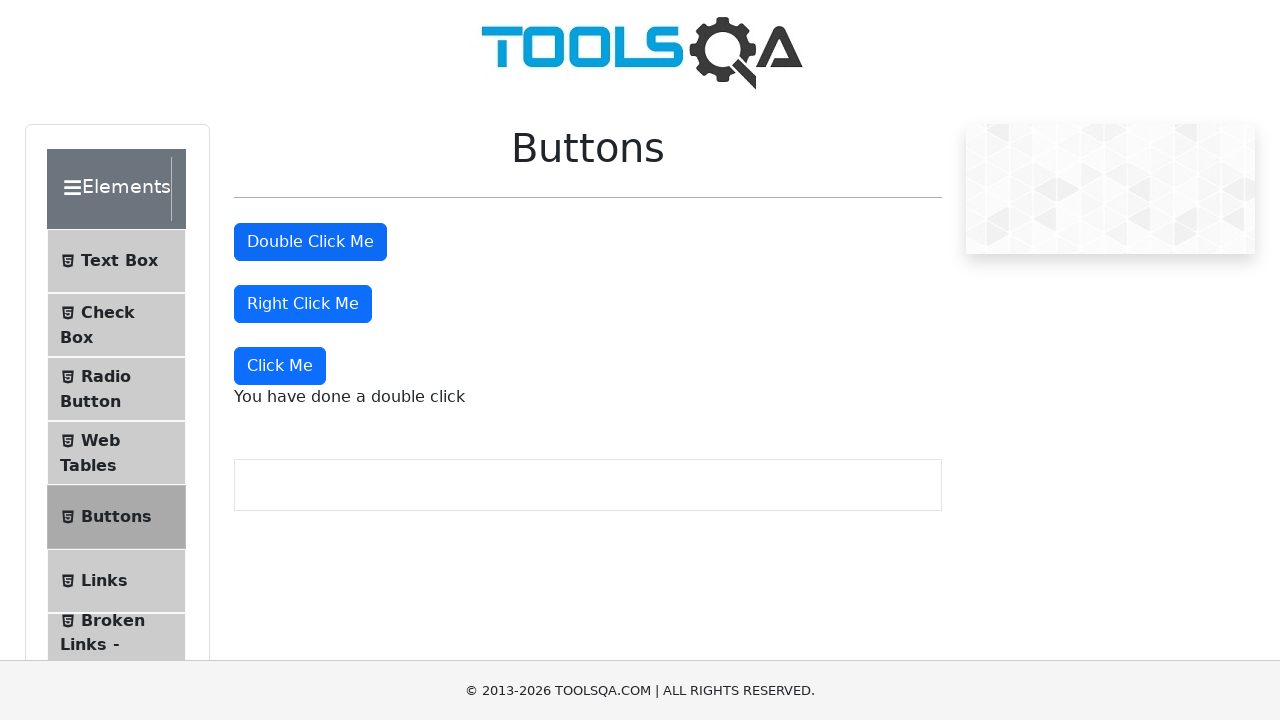

Verified double click message appeared on the page
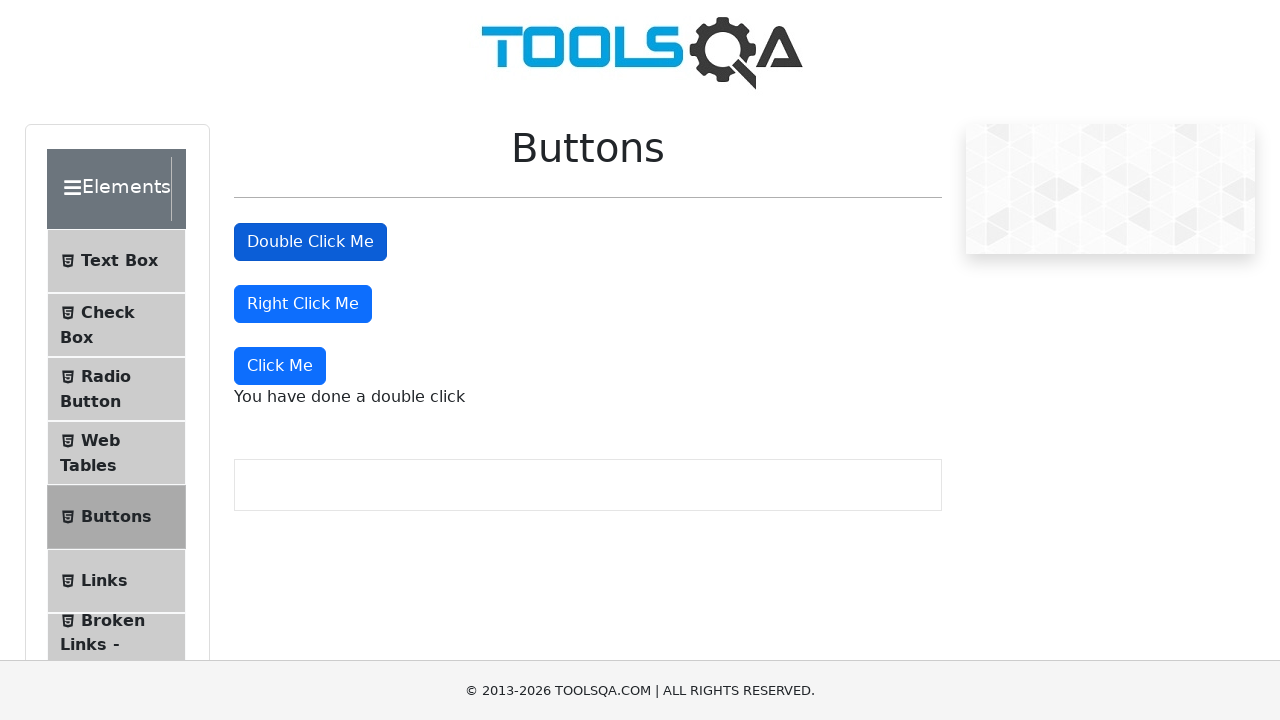

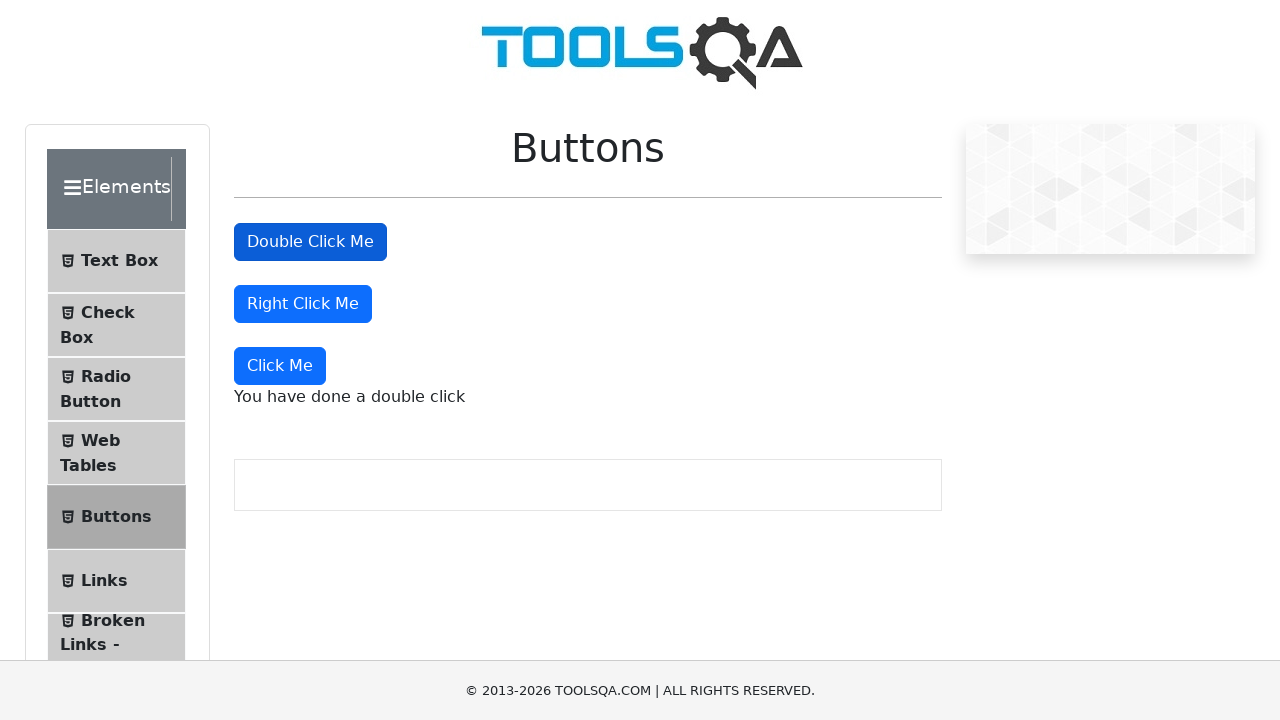